Tests file download functionality by navigating to a download page, clicking the first download link, and verifying that a file was downloaded successfully.

Starting URL: http://the-internet.herokuapp.com/download

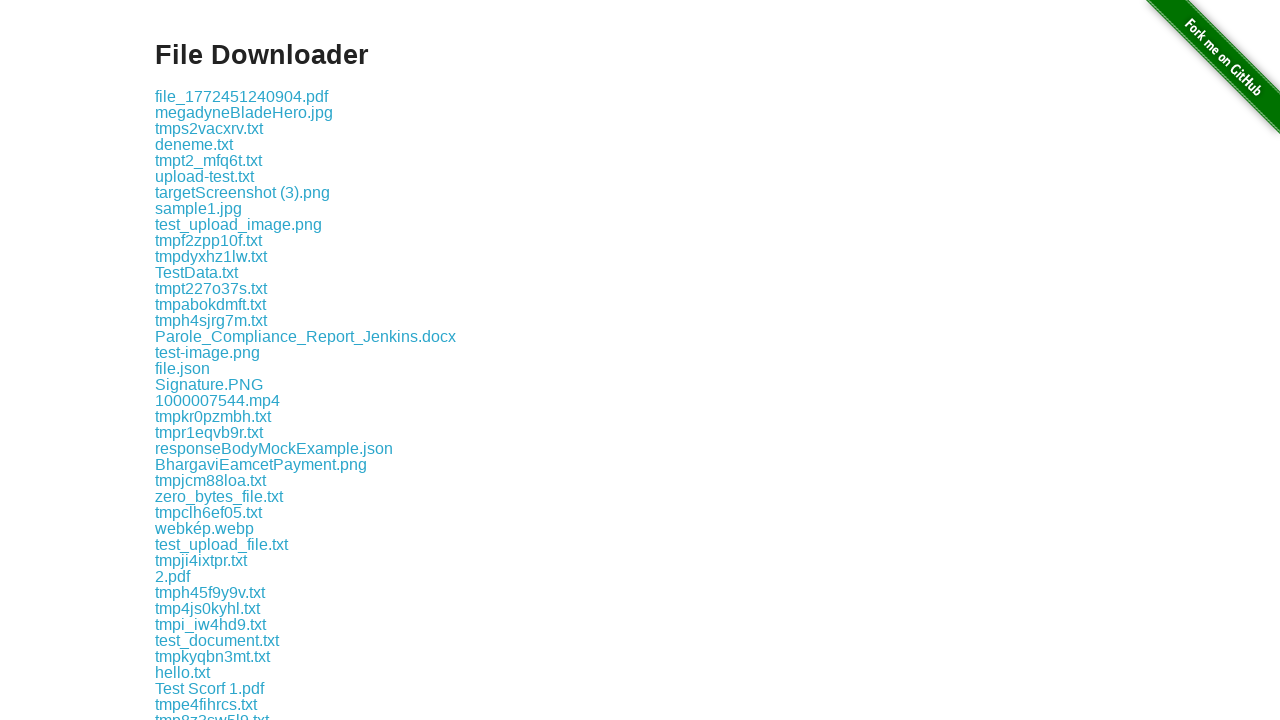

Clicked the first download link on the page at (242, 96) on .example a >> nth=0
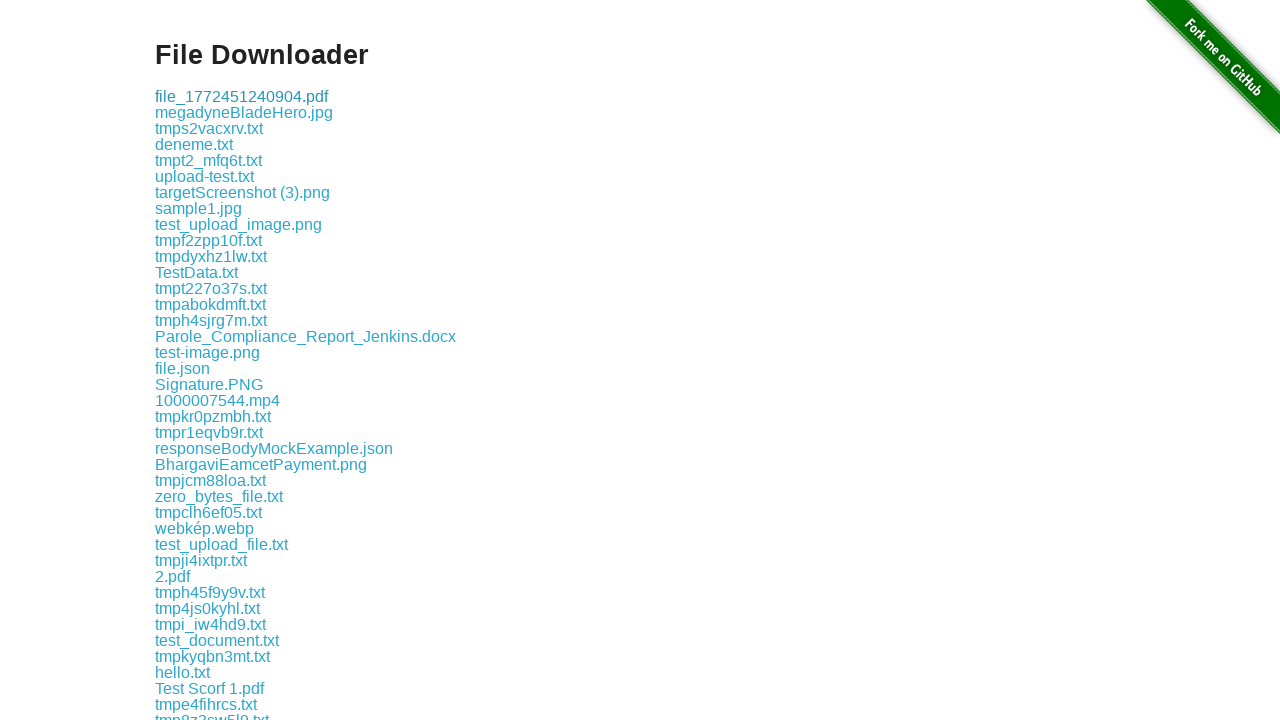

Waited 1 second for download to initiate
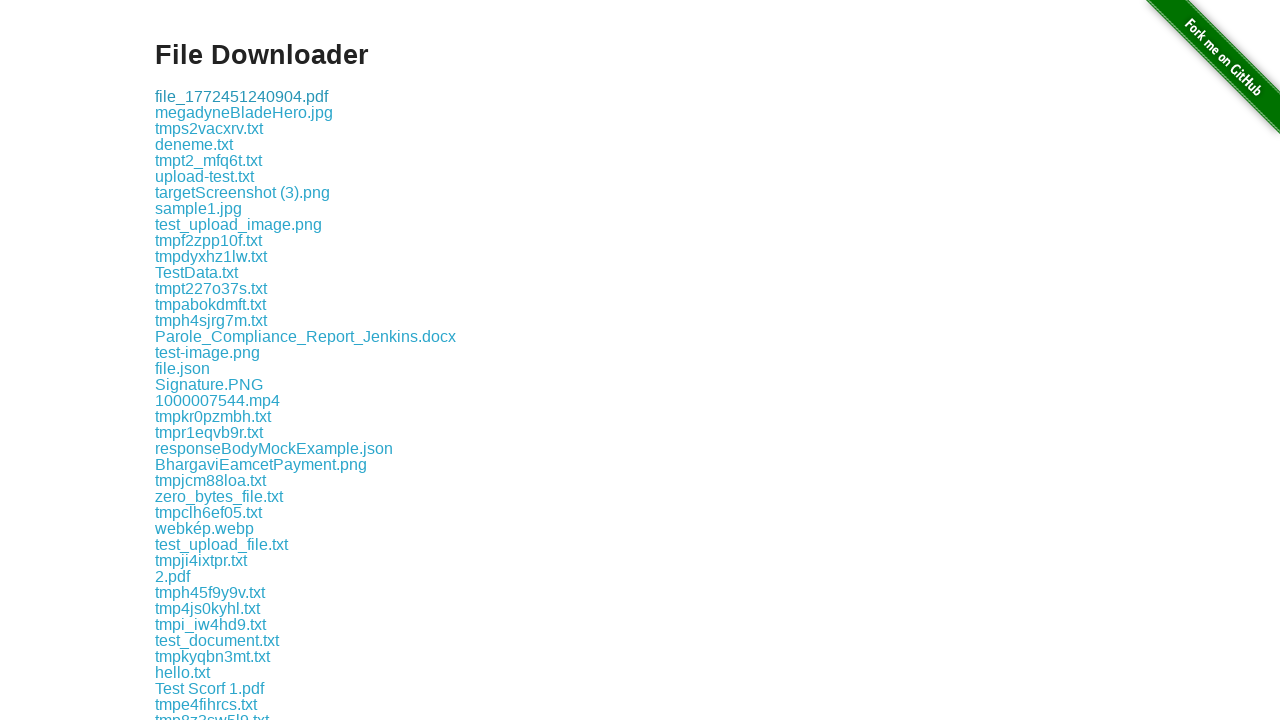

Verified download link element is still present on page
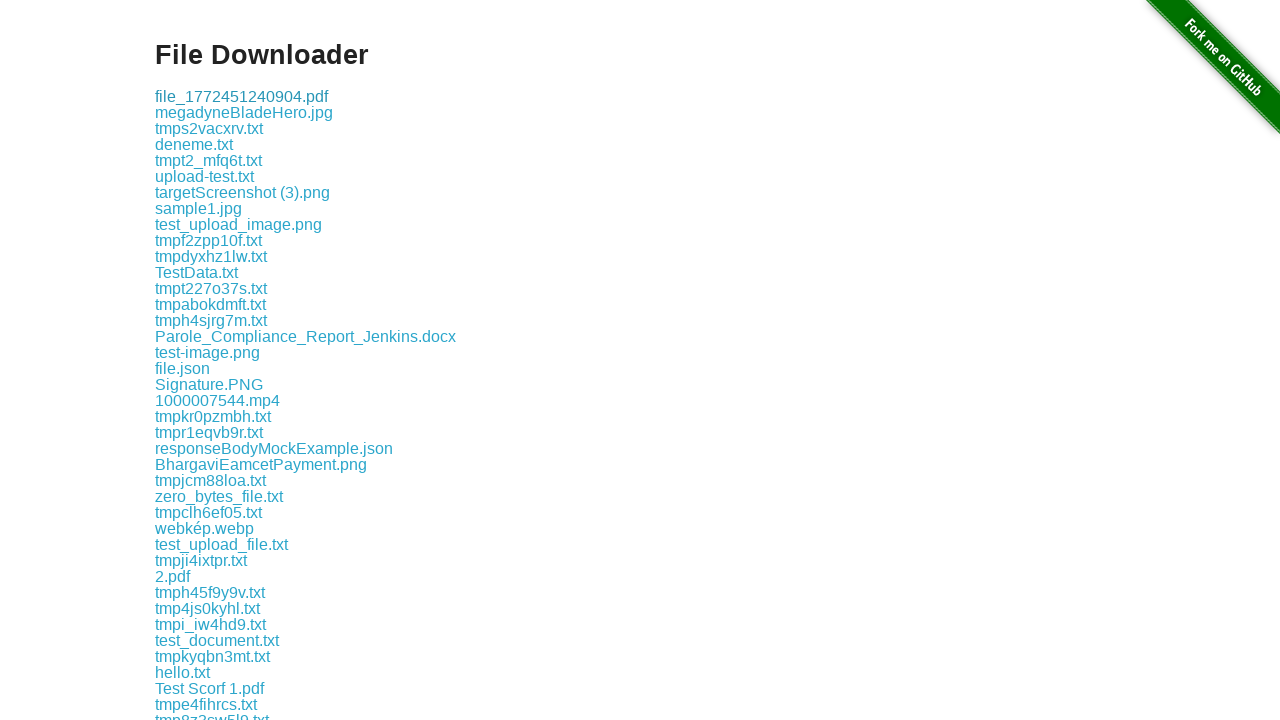

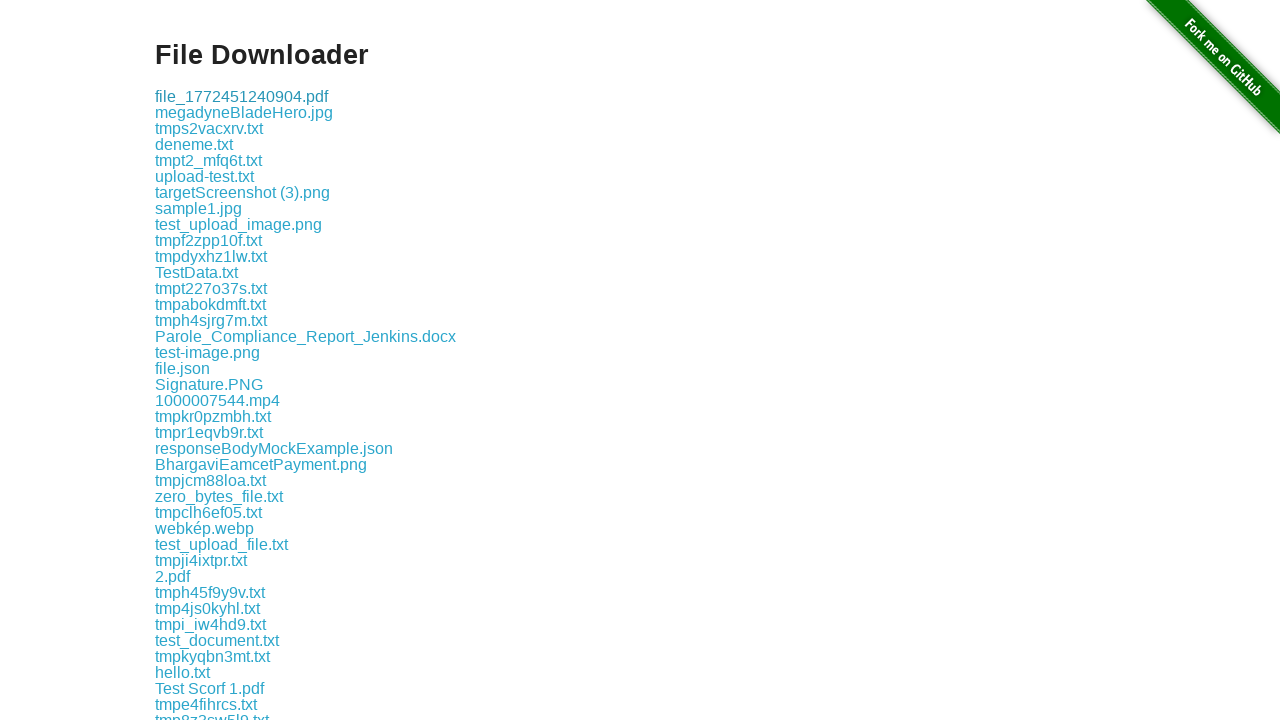